Performs click-and-hold, move to target, then release mouse button actions

Starting URL: https://crossbrowsertesting.github.io/drag-and-drop

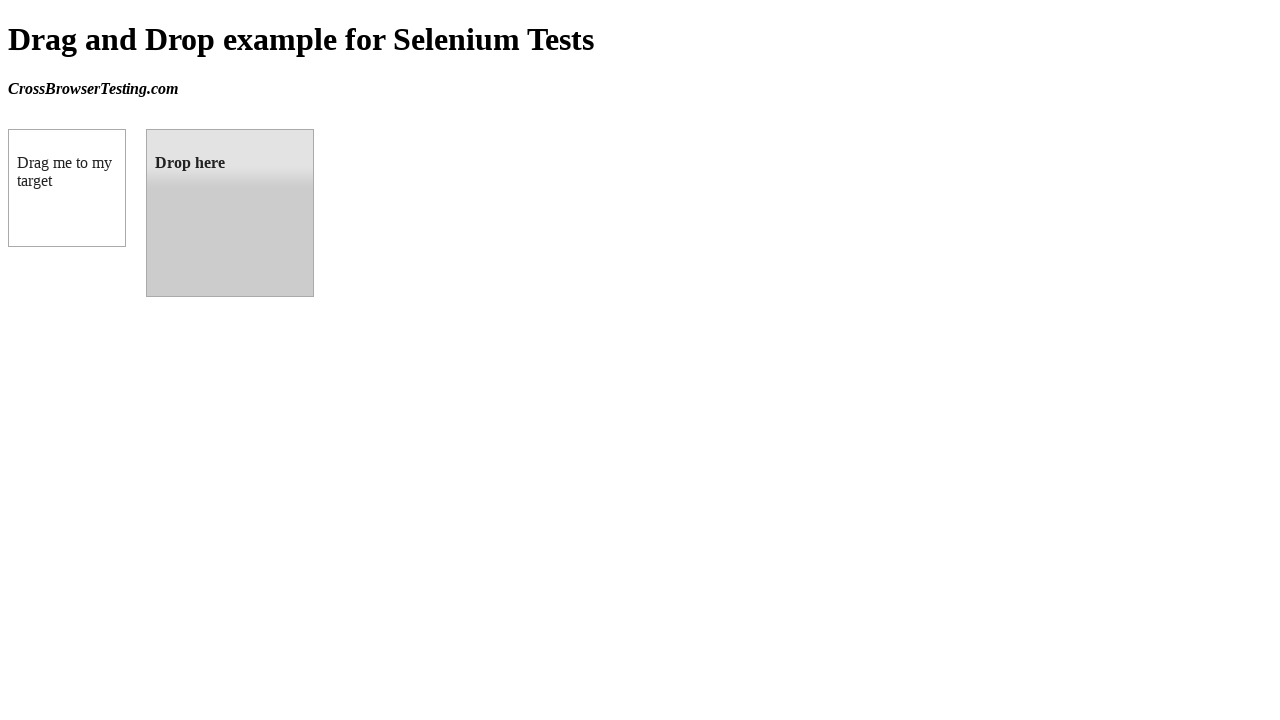

Located source element (draggable box A)
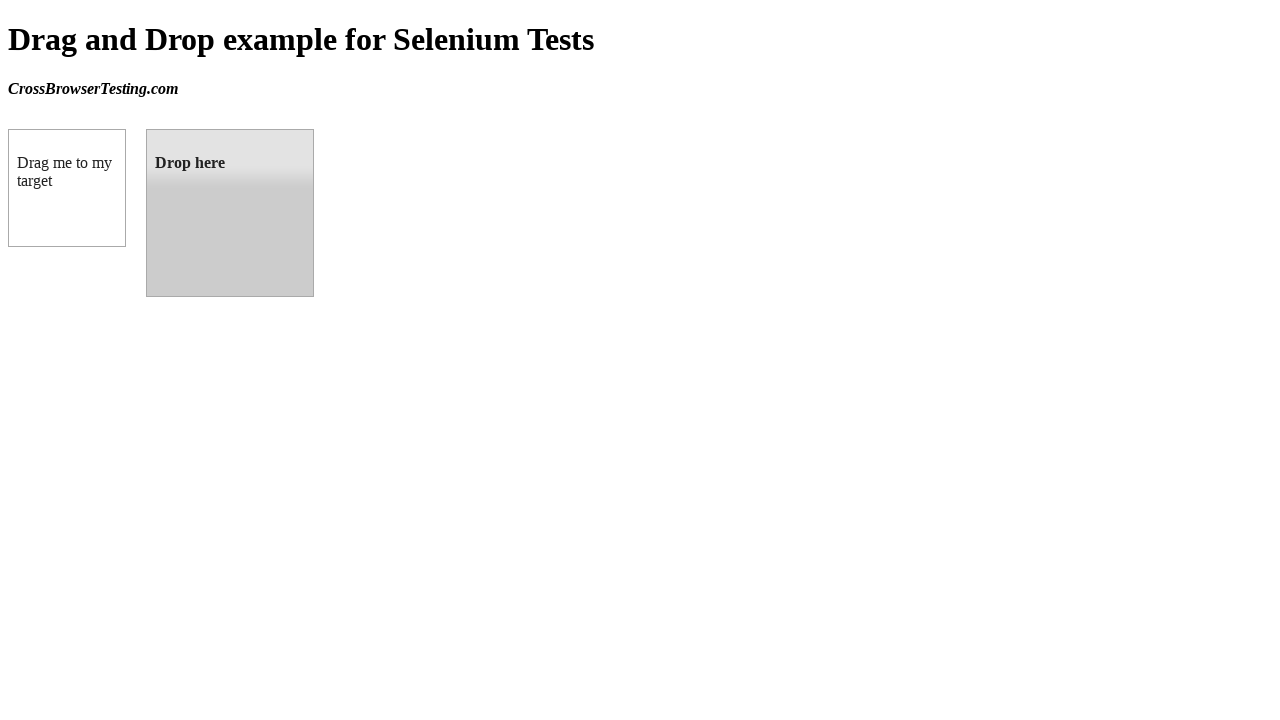

Located target element (droppable box B)
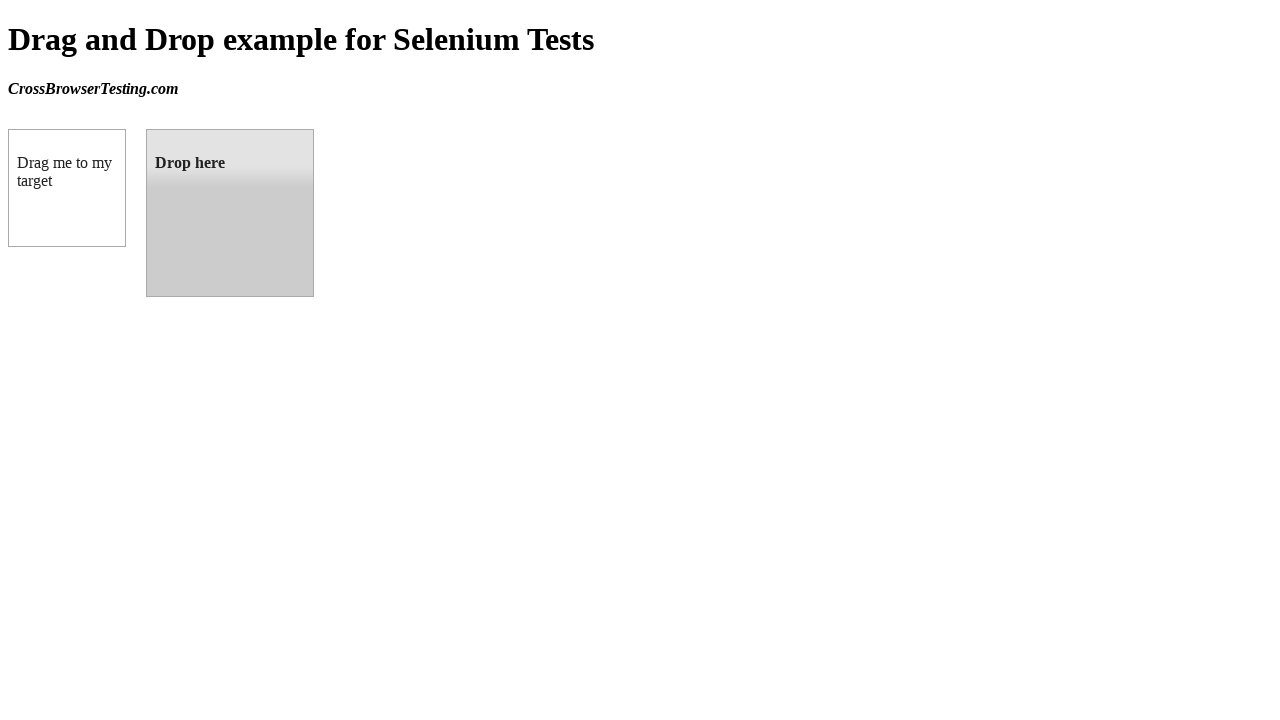

Retrieved bounding box of source element
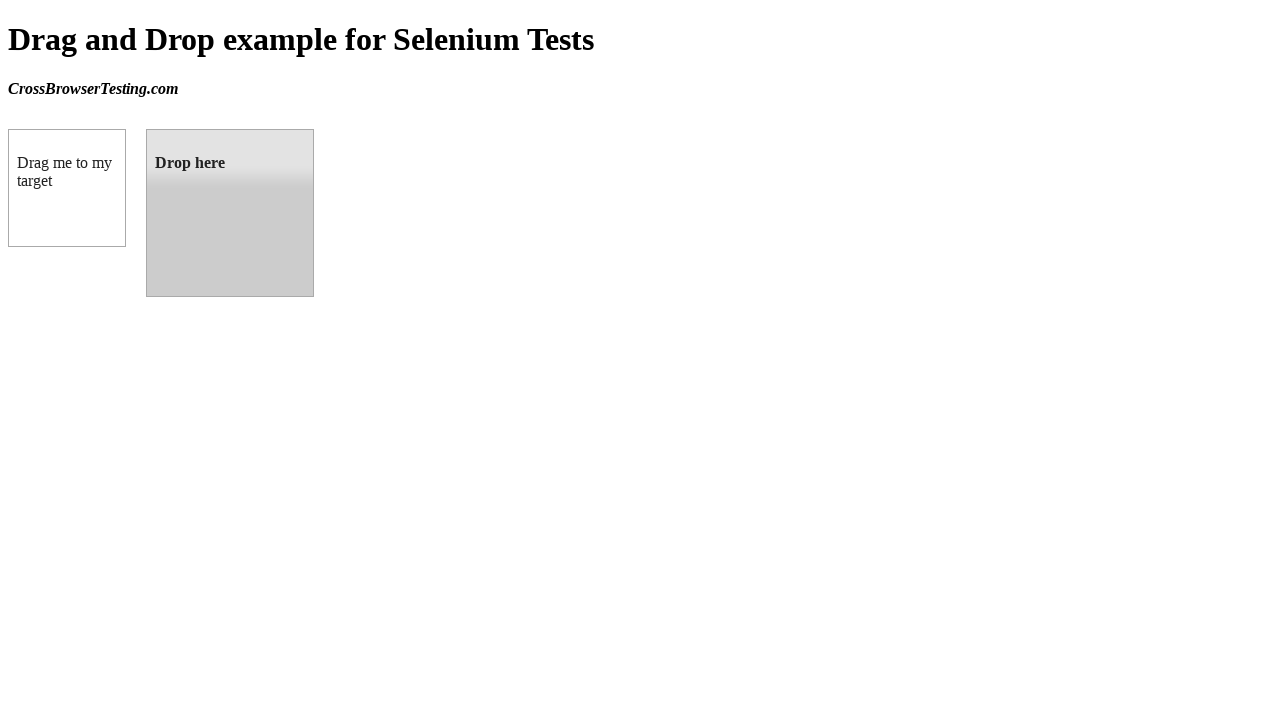

Retrieved bounding box of target element
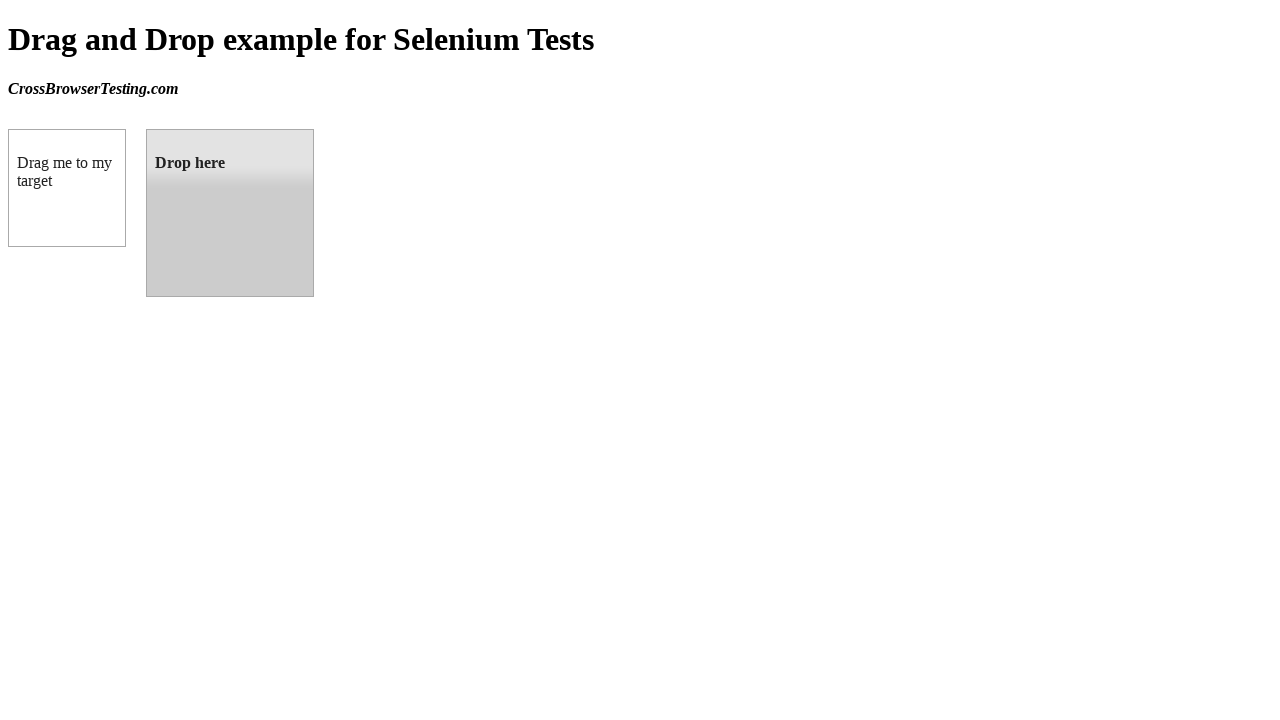

Moved mouse to center of source element at (67, 188)
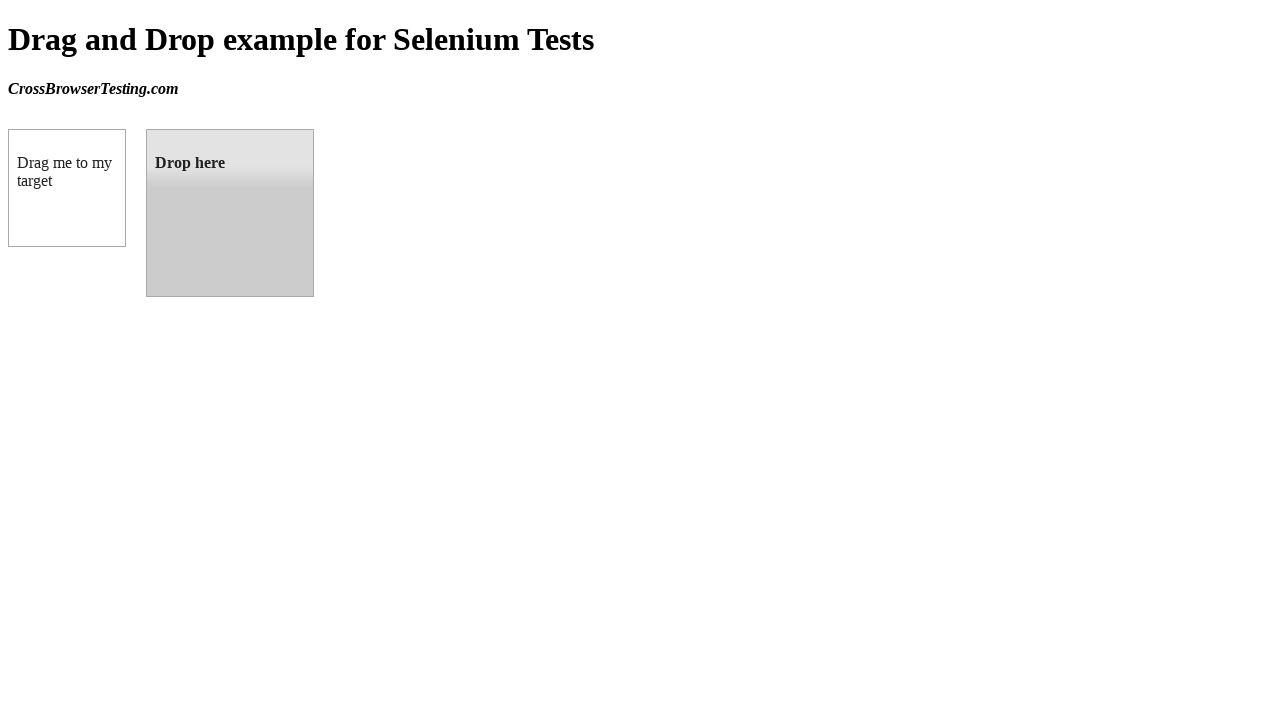

Pressed and held mouse button on source element at (67, 188)
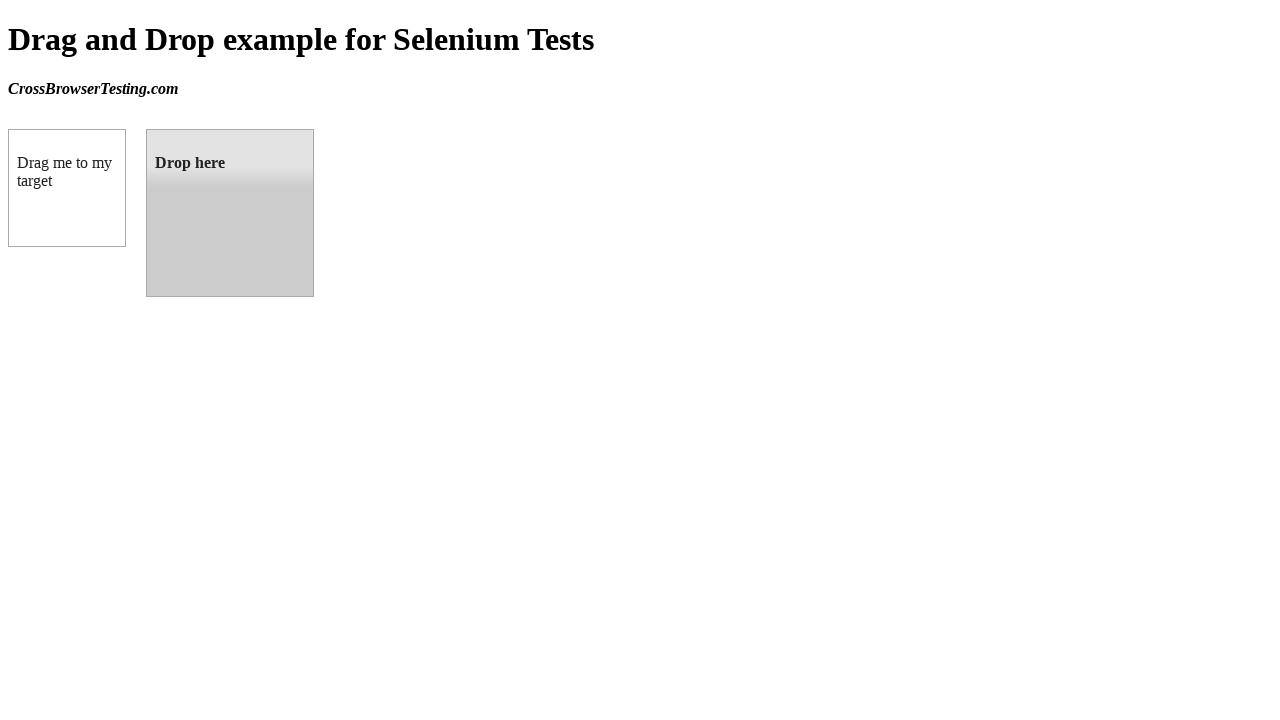

Dragged mouse to center of target element at (230, 213)
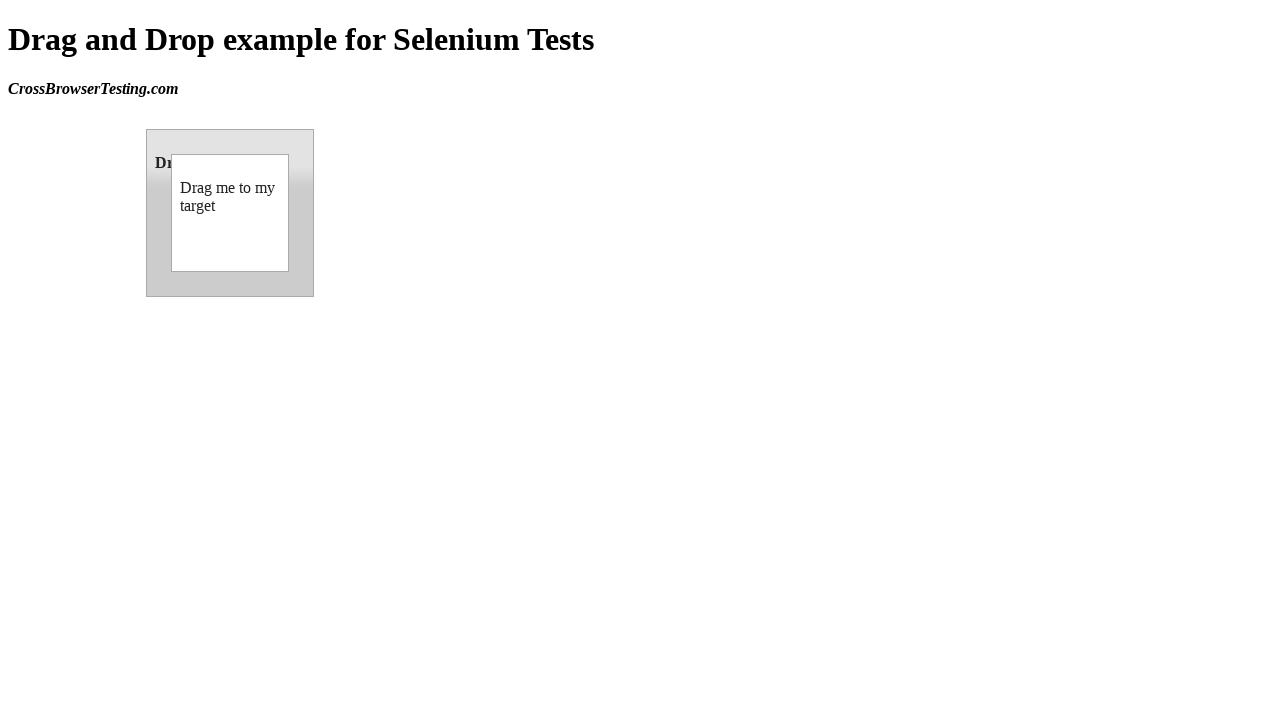

Released mouse button to complete drag and drop at (230, 213)
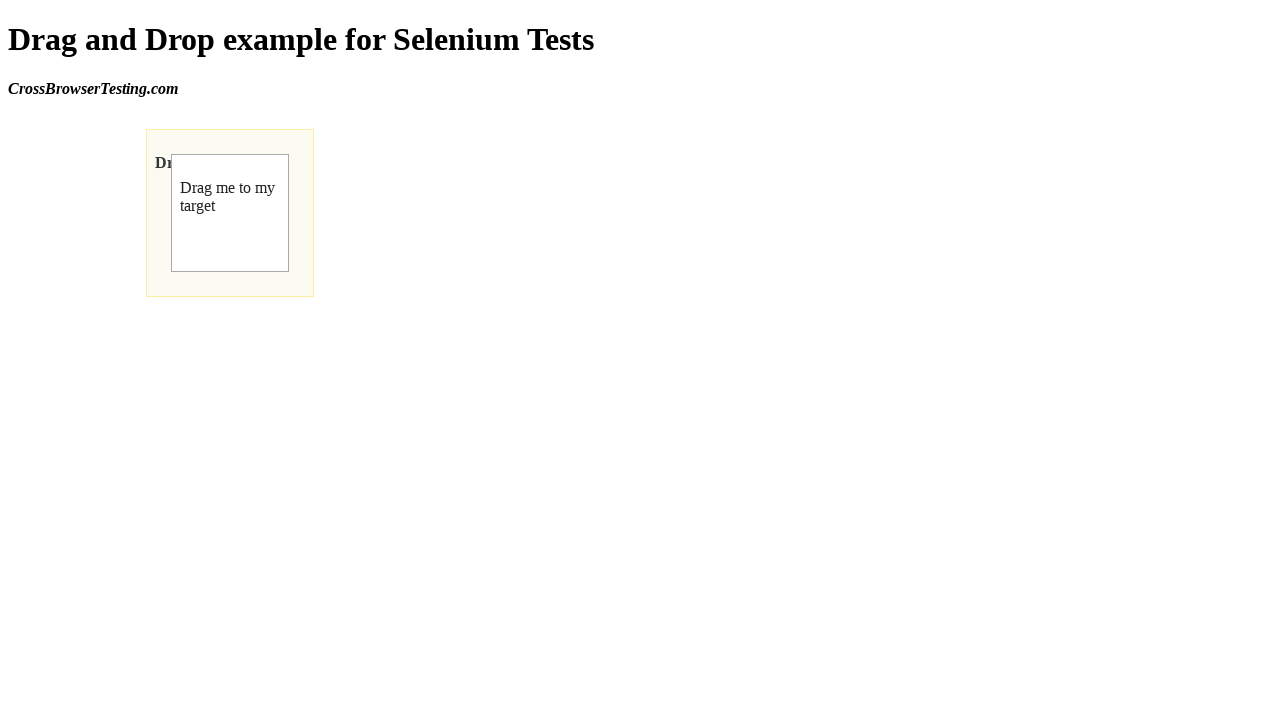

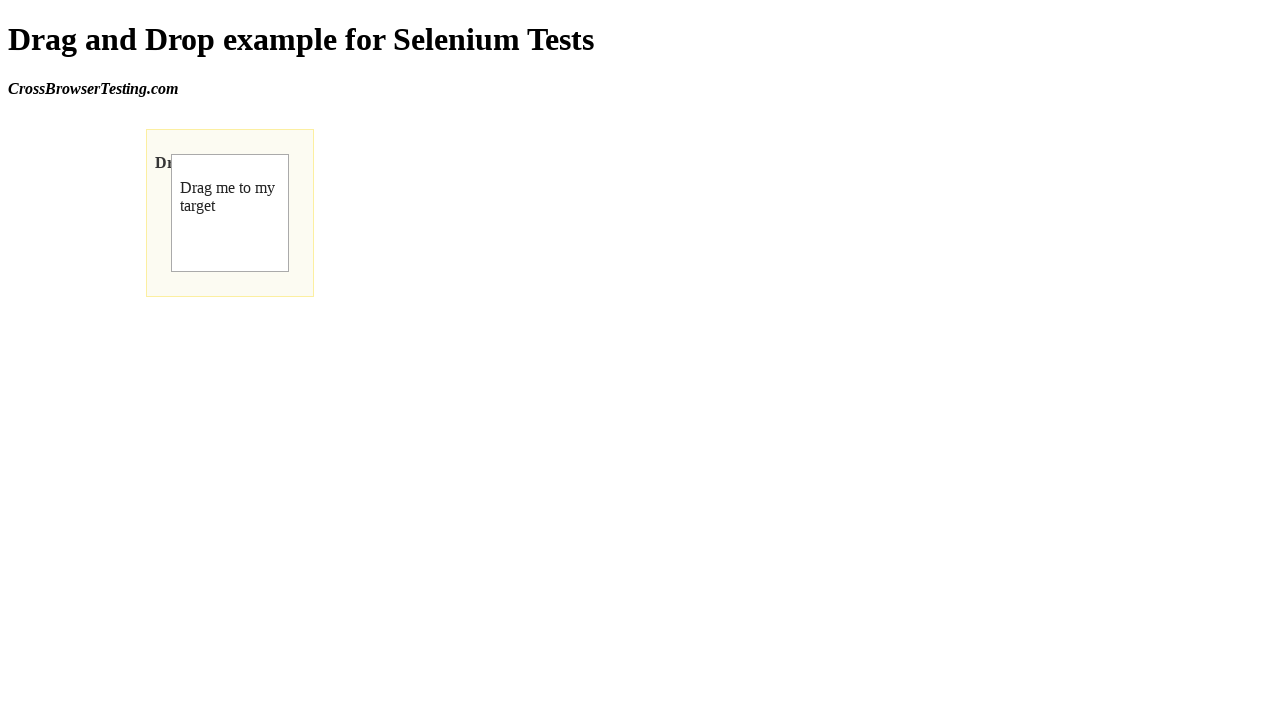